Tests the file upload functionality on online2pdf.com by clicking the file selection button and uploading a sample file

Starting URL: https://online2pdf.com/

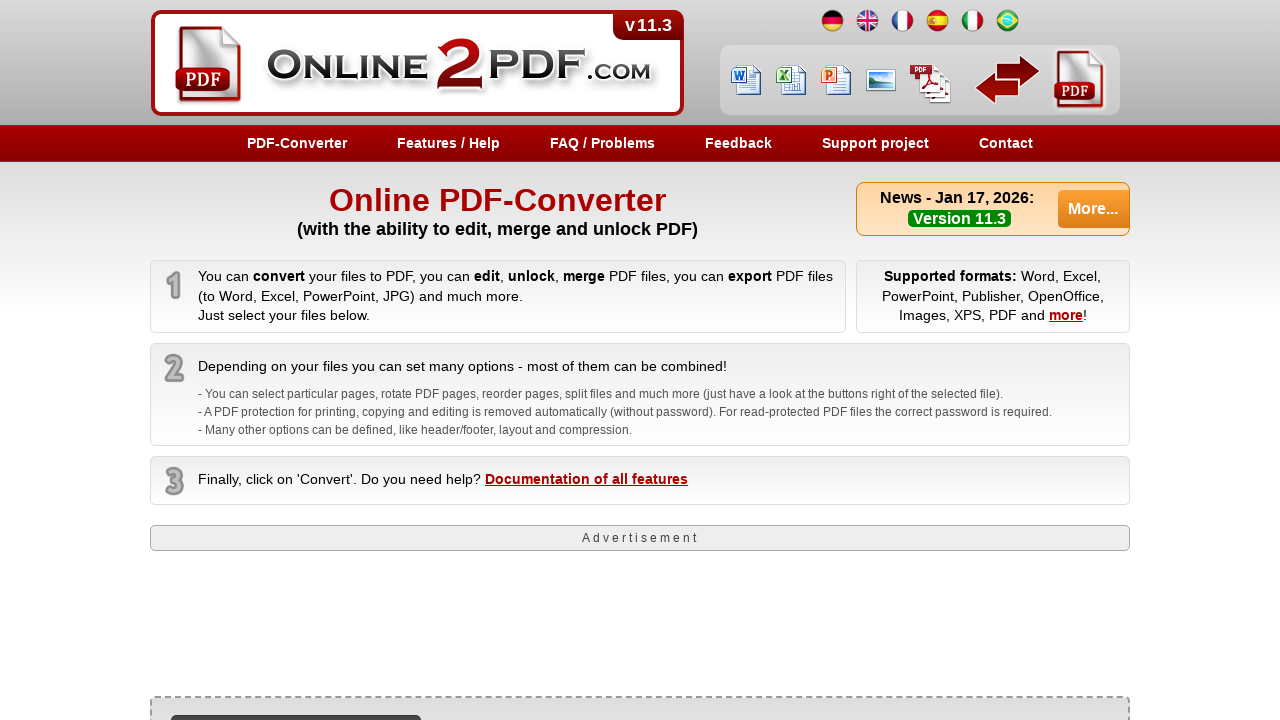

Waited for page to load with networkidle state
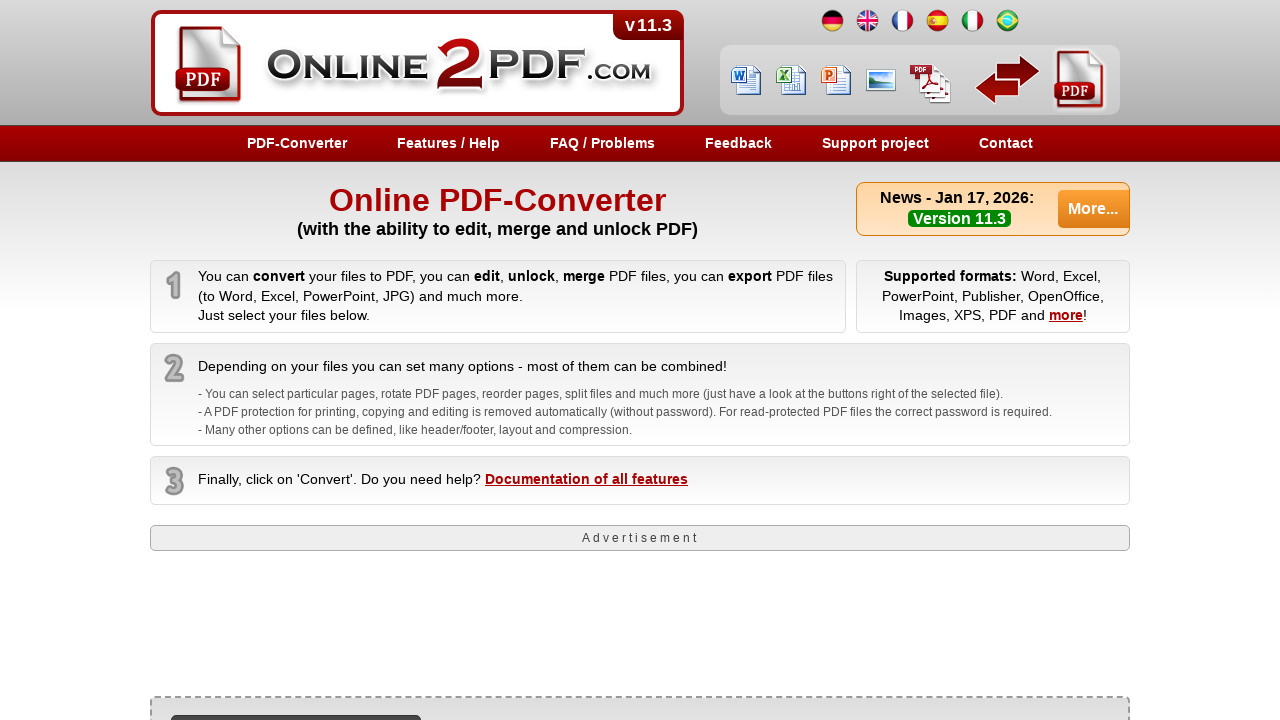

Located the file input element
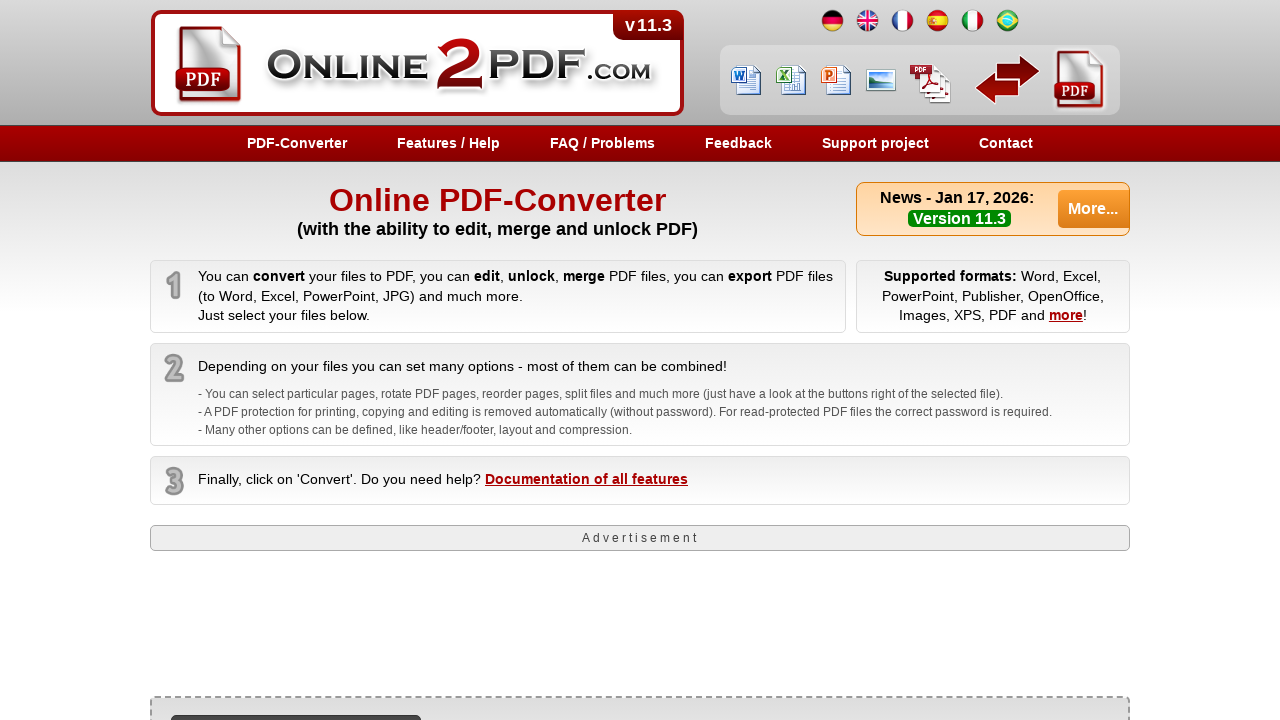

Clicked the 'Select files' button to open file selection dialog at (296, 695) on xpath=//button[text()='Select files']
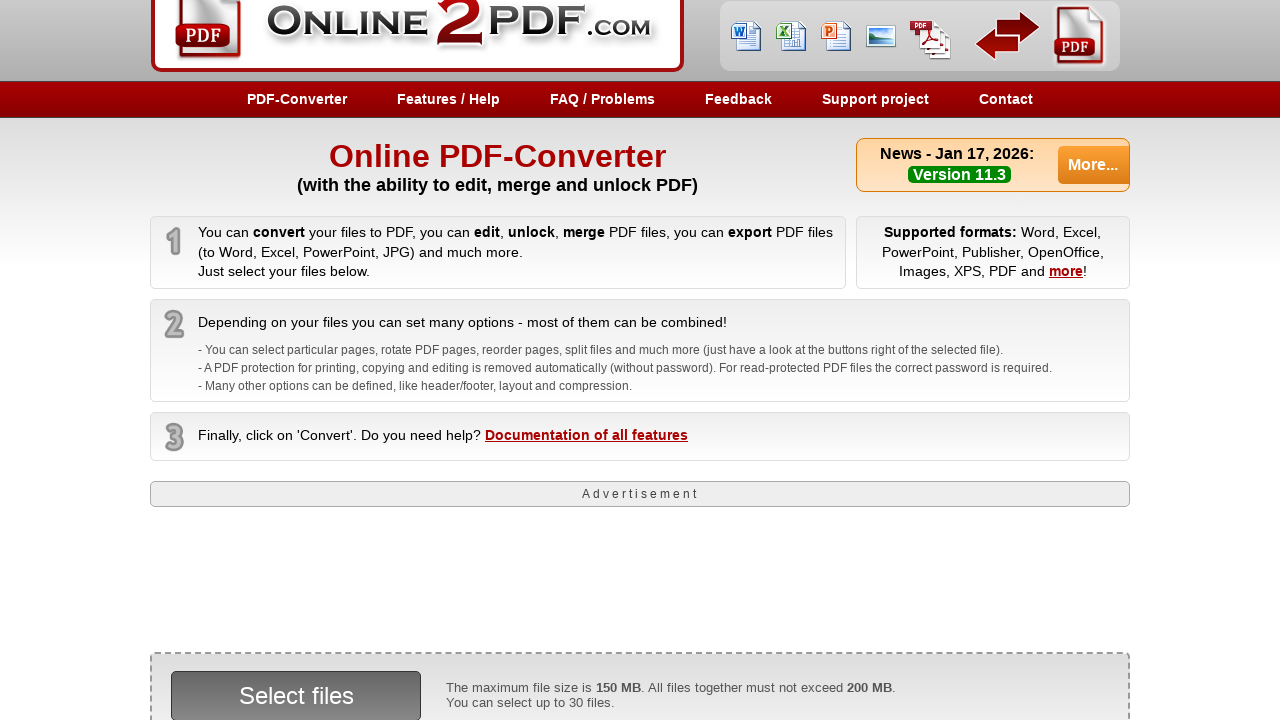

Waited for upload UI to appear
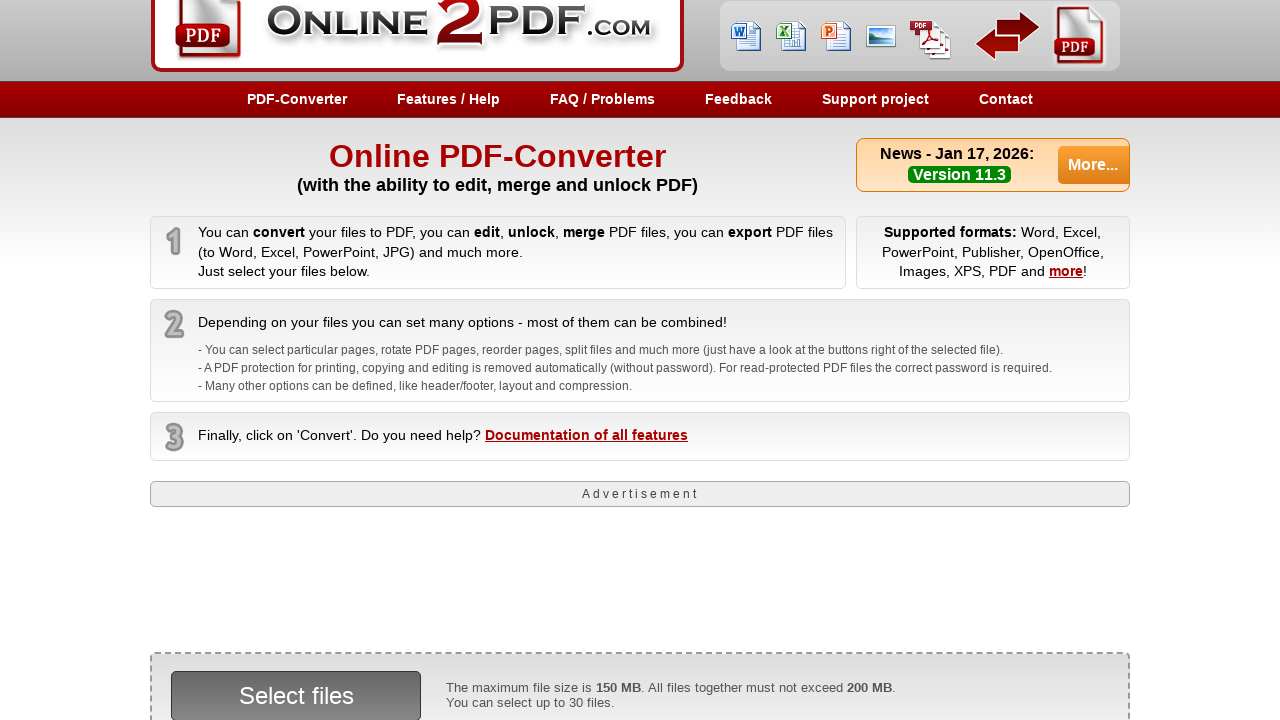

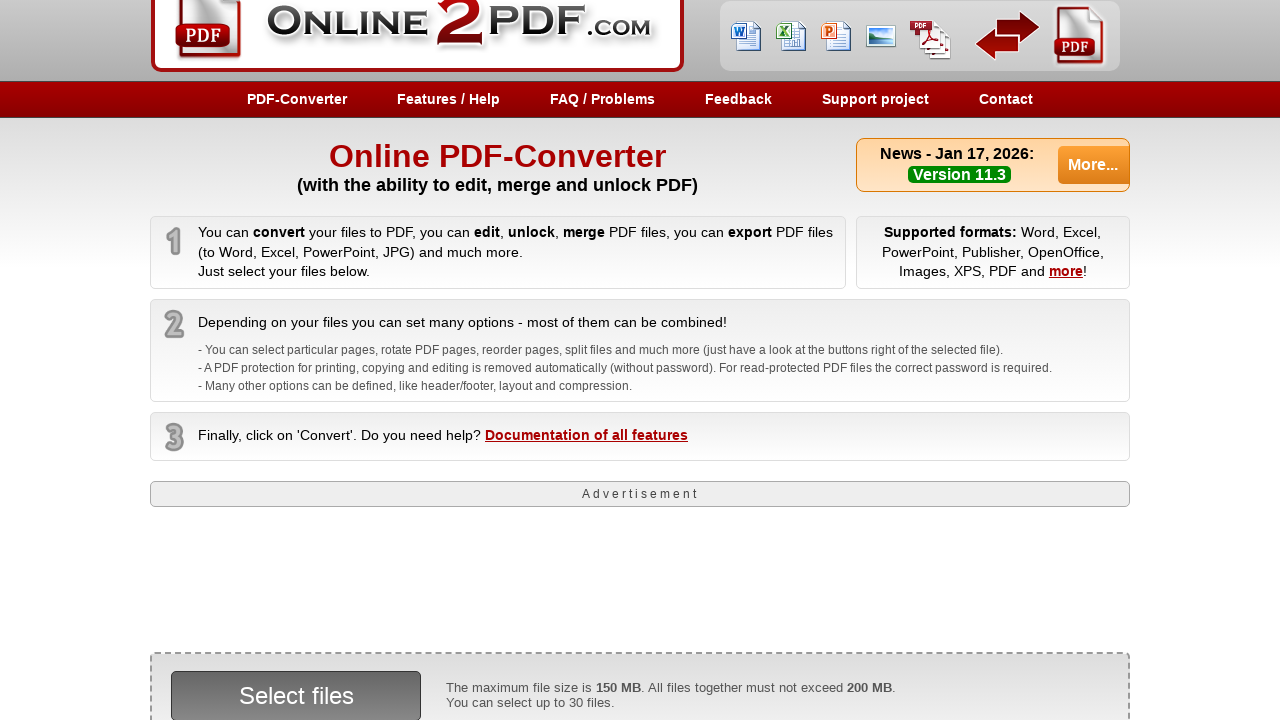